Tests form submission with invalid email format and text in phone field to verify form behavior with non-standard input values.

Starting URL: https://lm.skillbox.cc/qa_tester/module02/homework1/

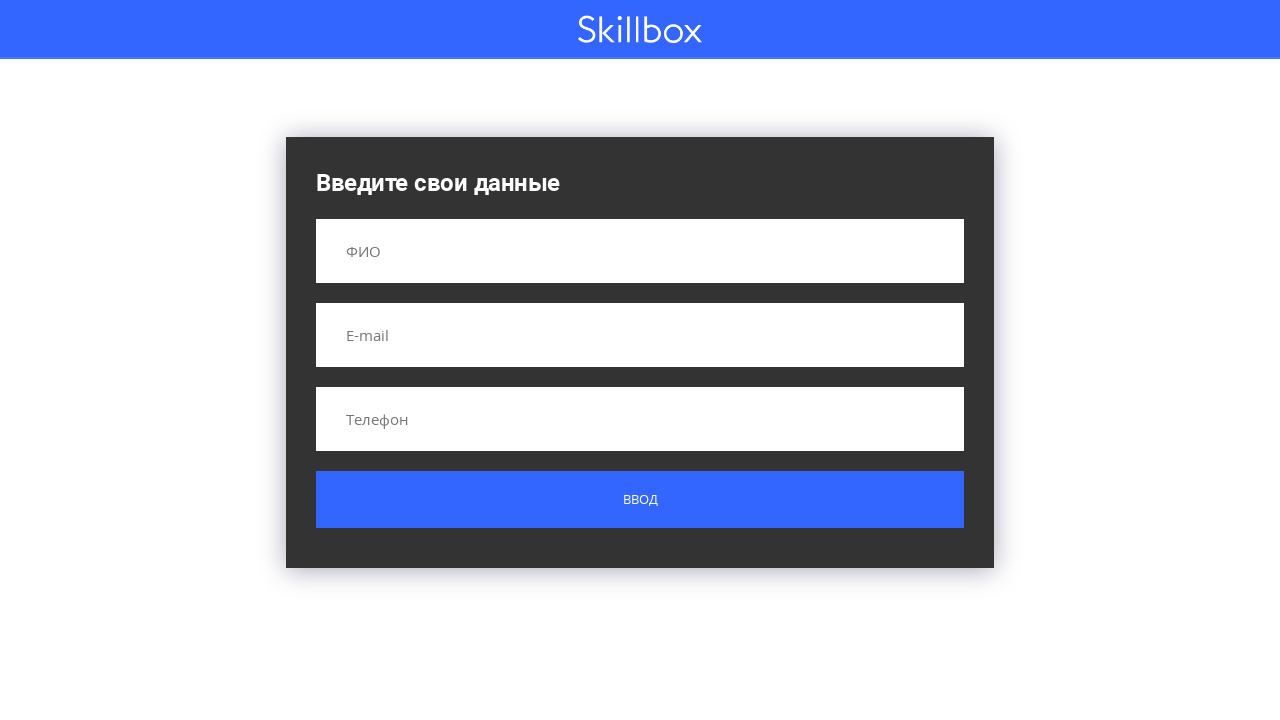

Filled name field with 'Соловьев Виталий' on input[name='name']
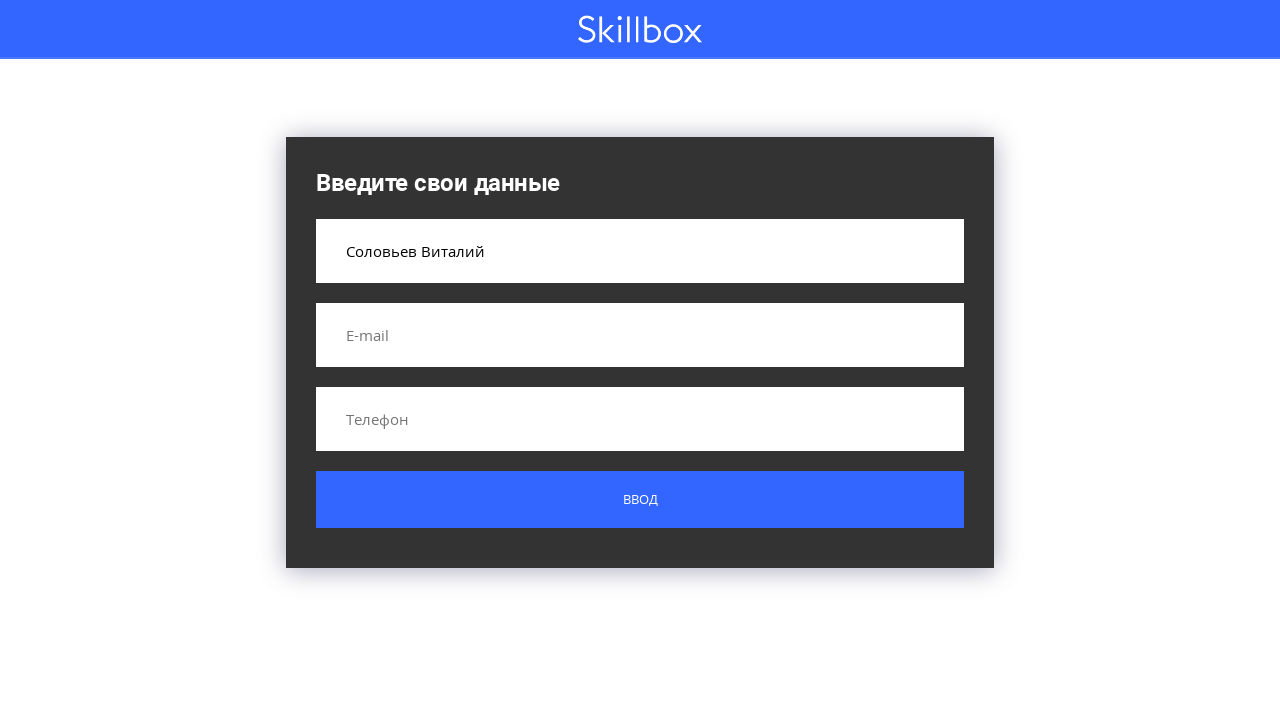

Filled email field with invalid format 'skillbox' on input[name='email']
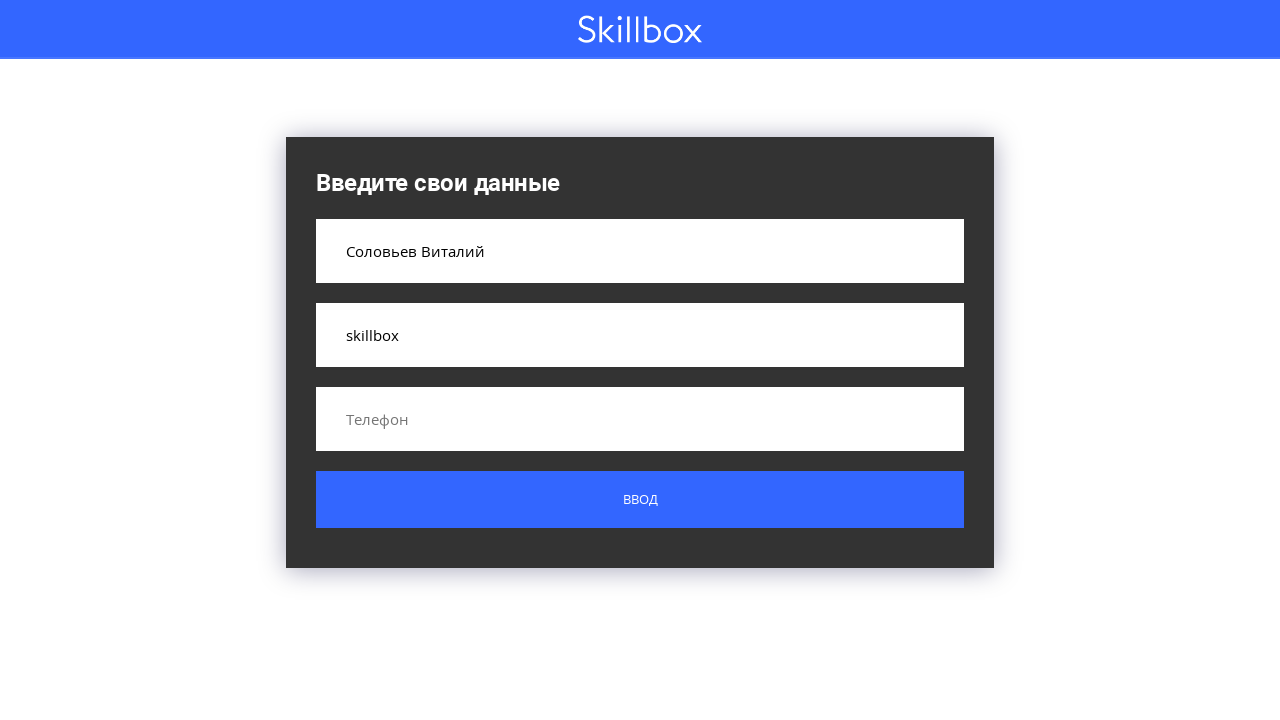

Filled phone field with text 'Армада' instead of number on input[name='phone']
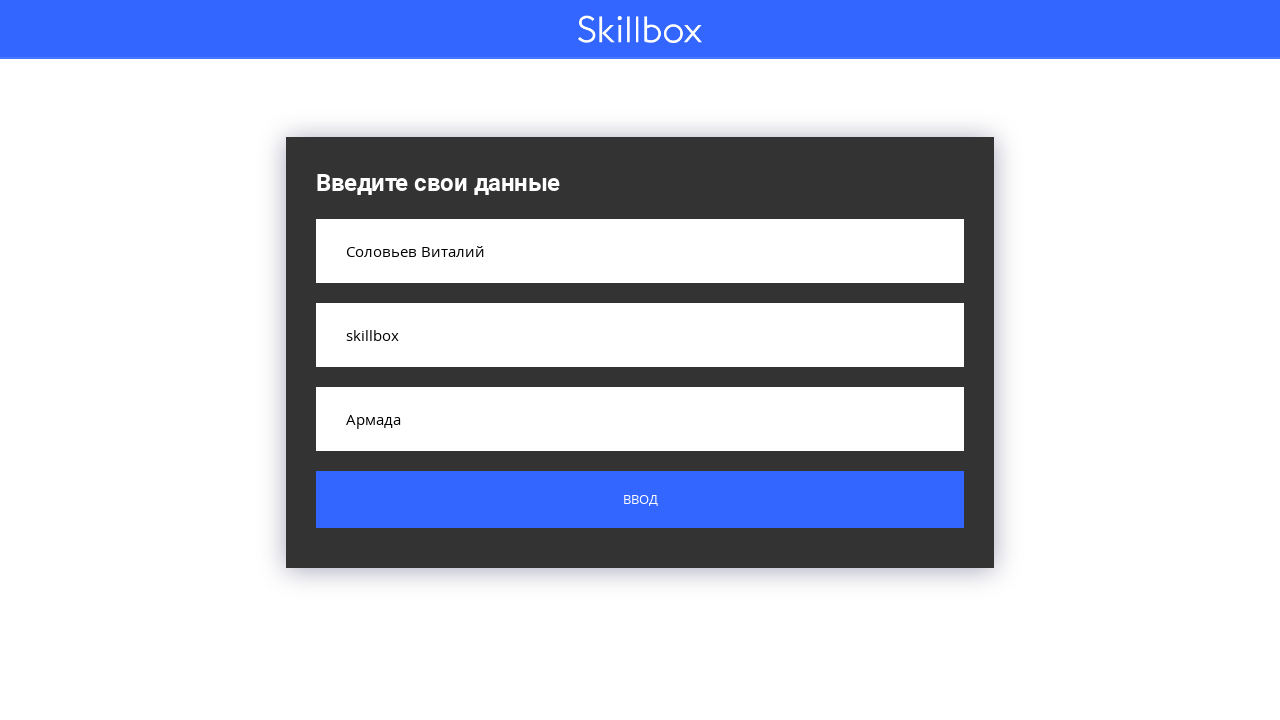

Clicked submit button with invalid form data at (640, 500) on .button
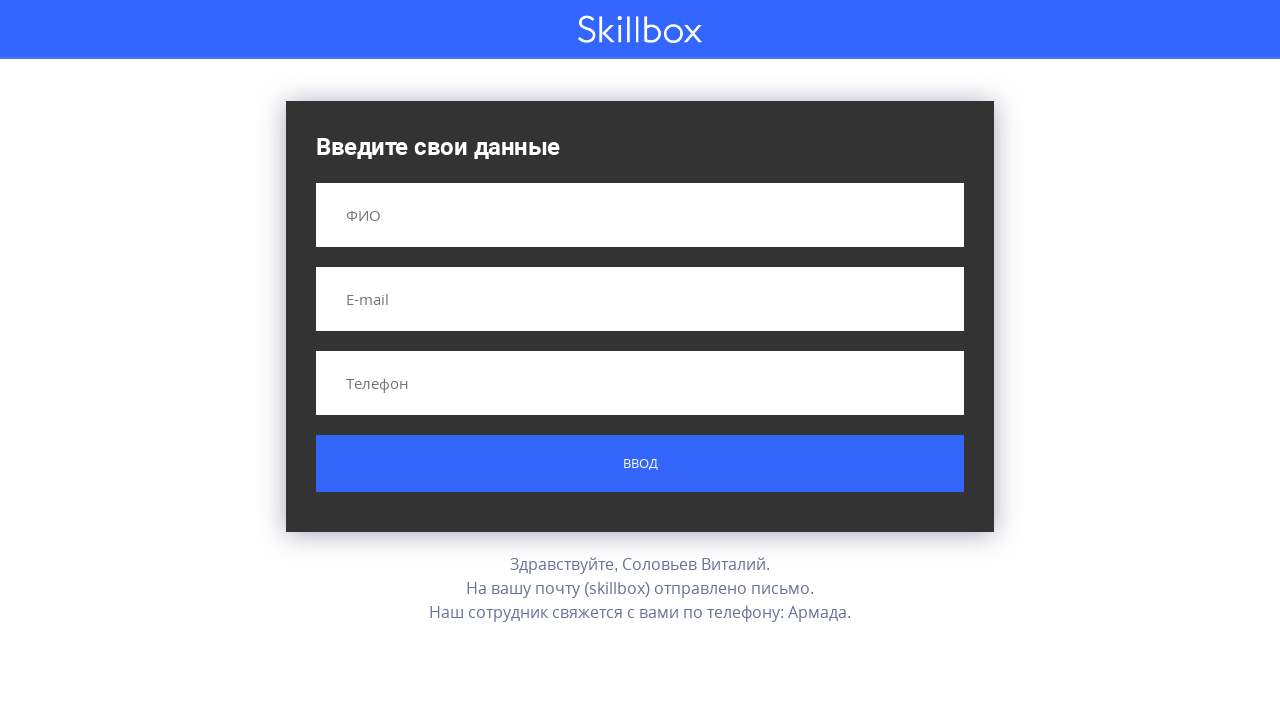

Form result appeared on the screen
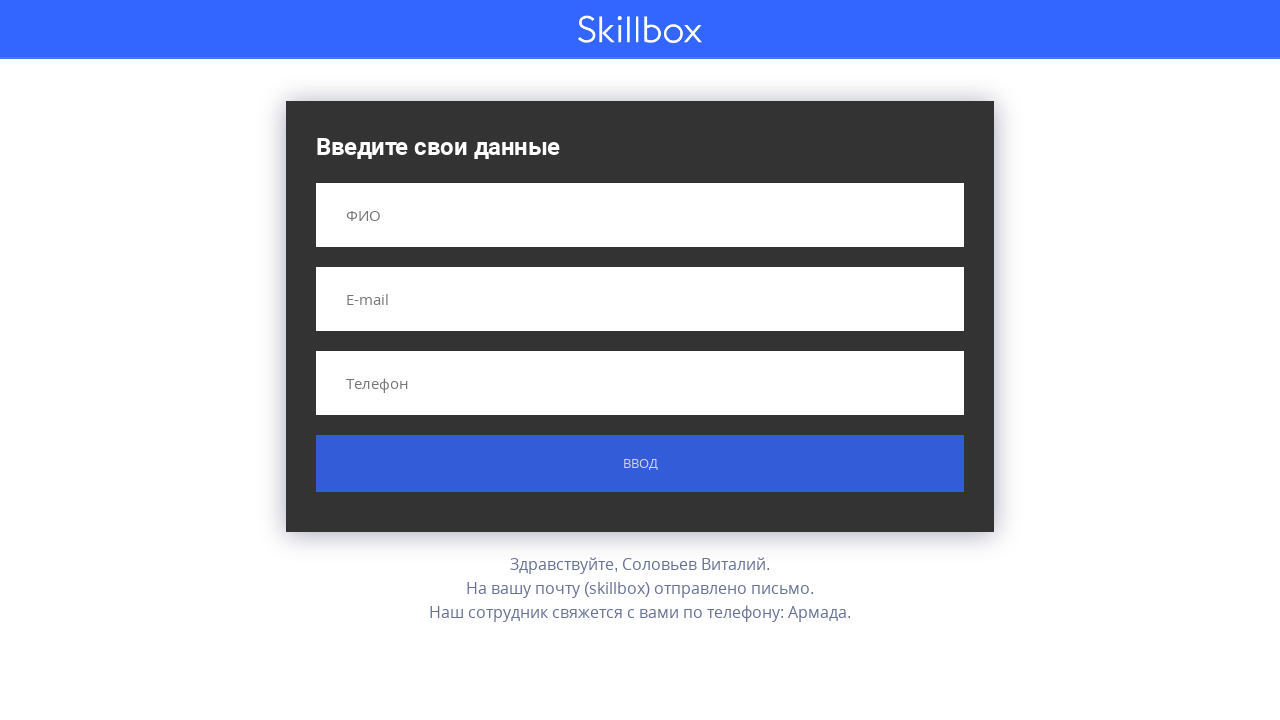

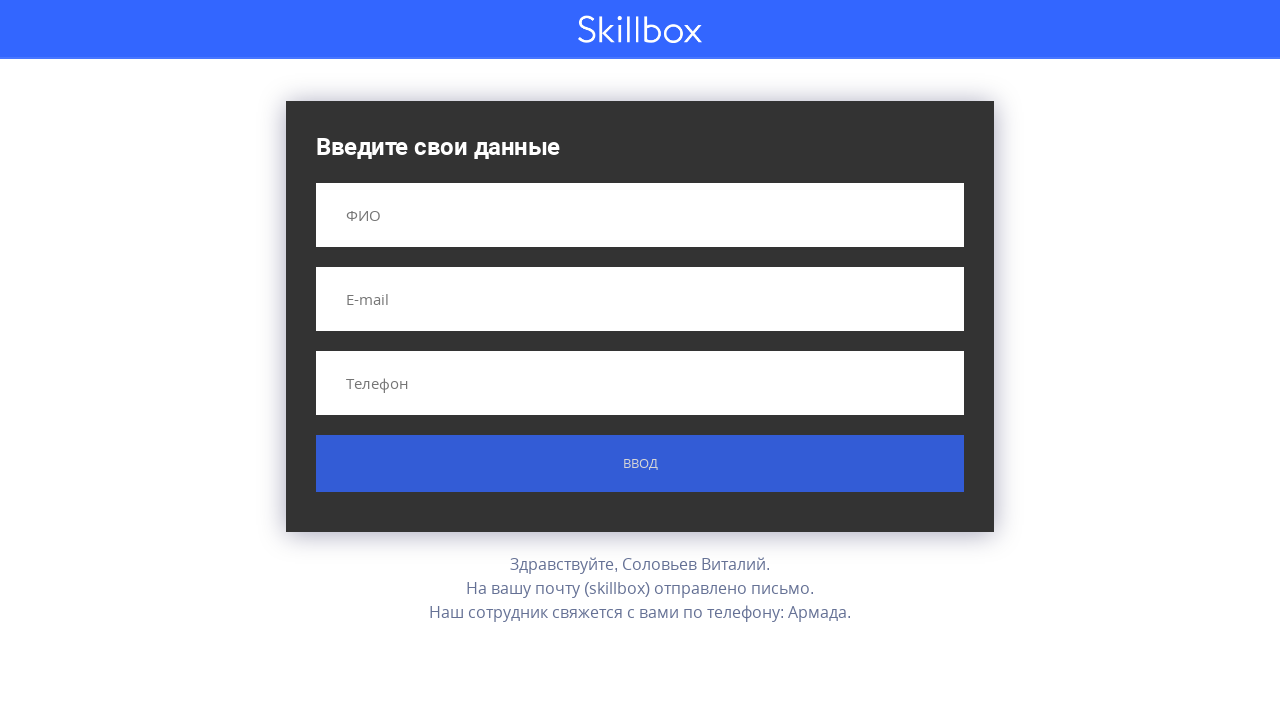